Simple test that navigates to FIFA's official website and waits for the page to load

Starting URL: https://www.fifa.com/

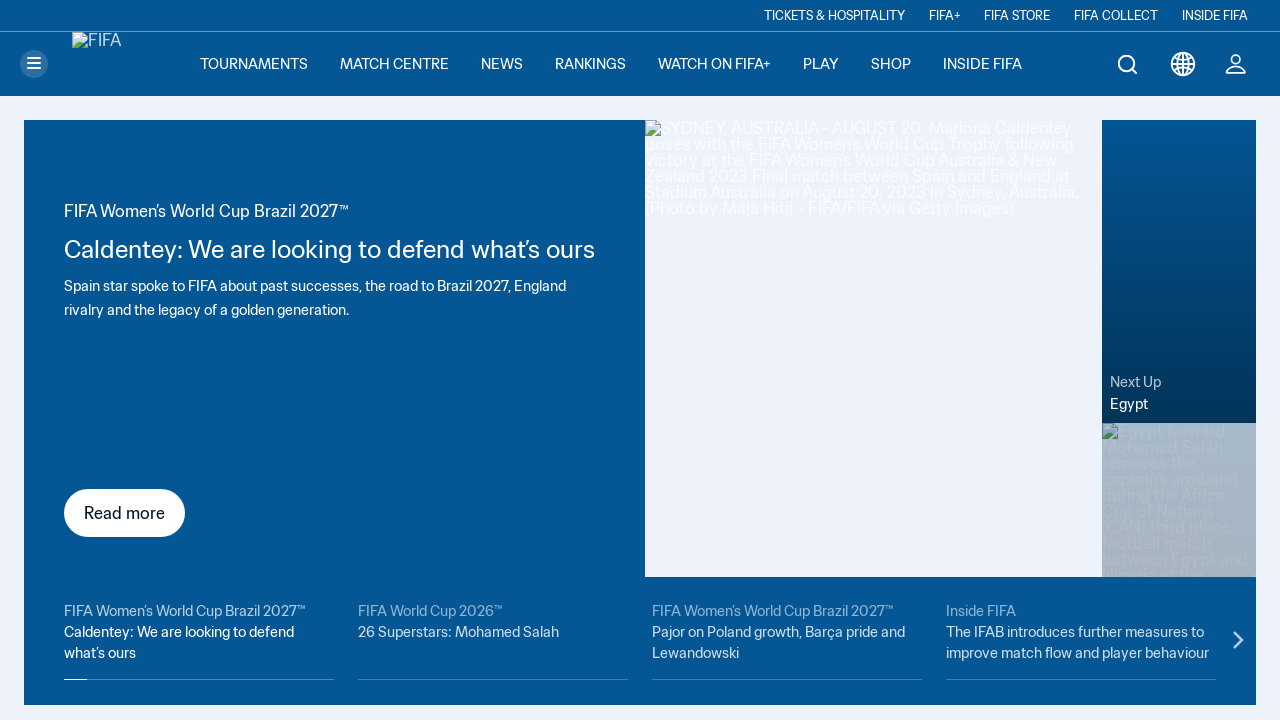

Navigated to FIFA's official website and waited for DOM to load
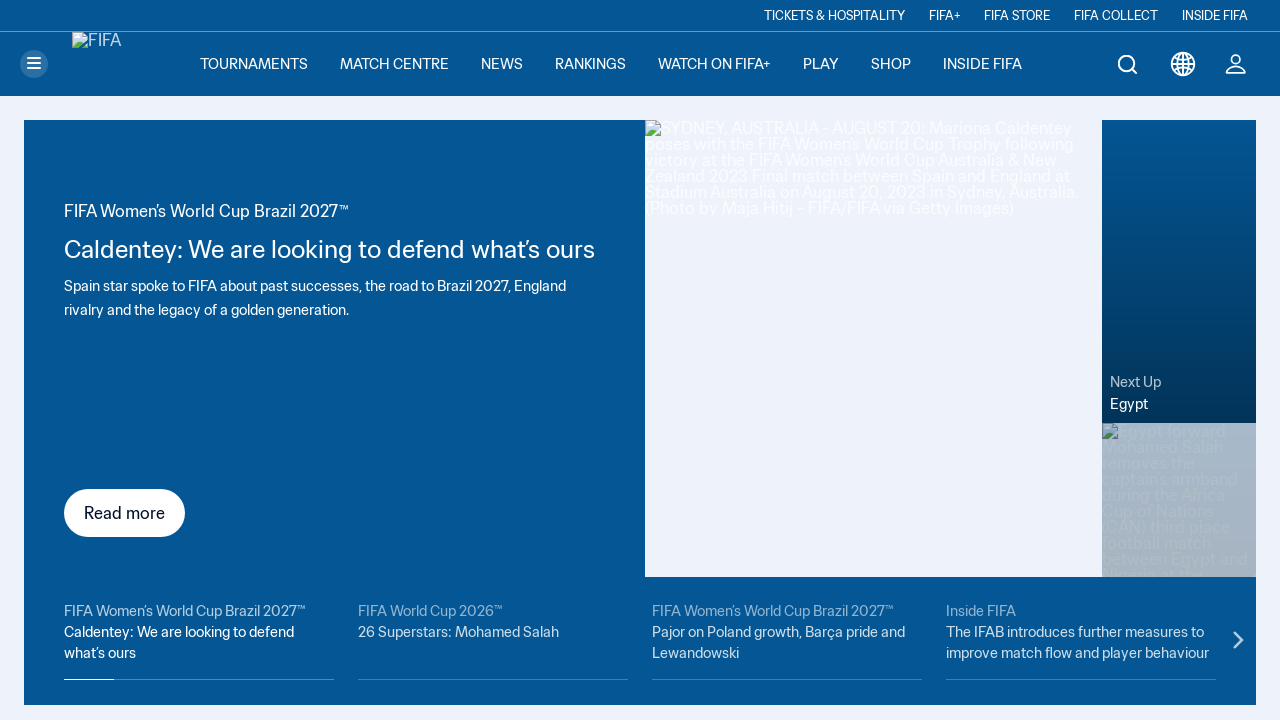

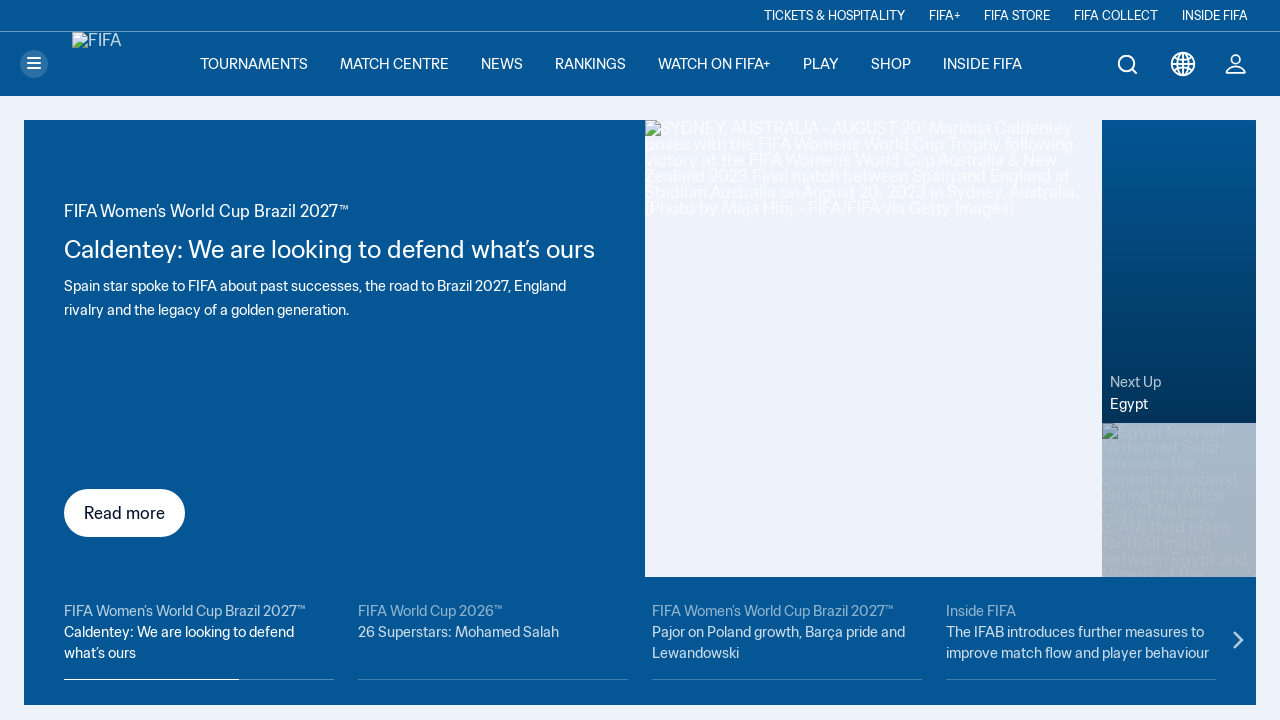